Navigates to the IGS India website and waits for the page to load completely.

Starting URL: https://igsindia.net/

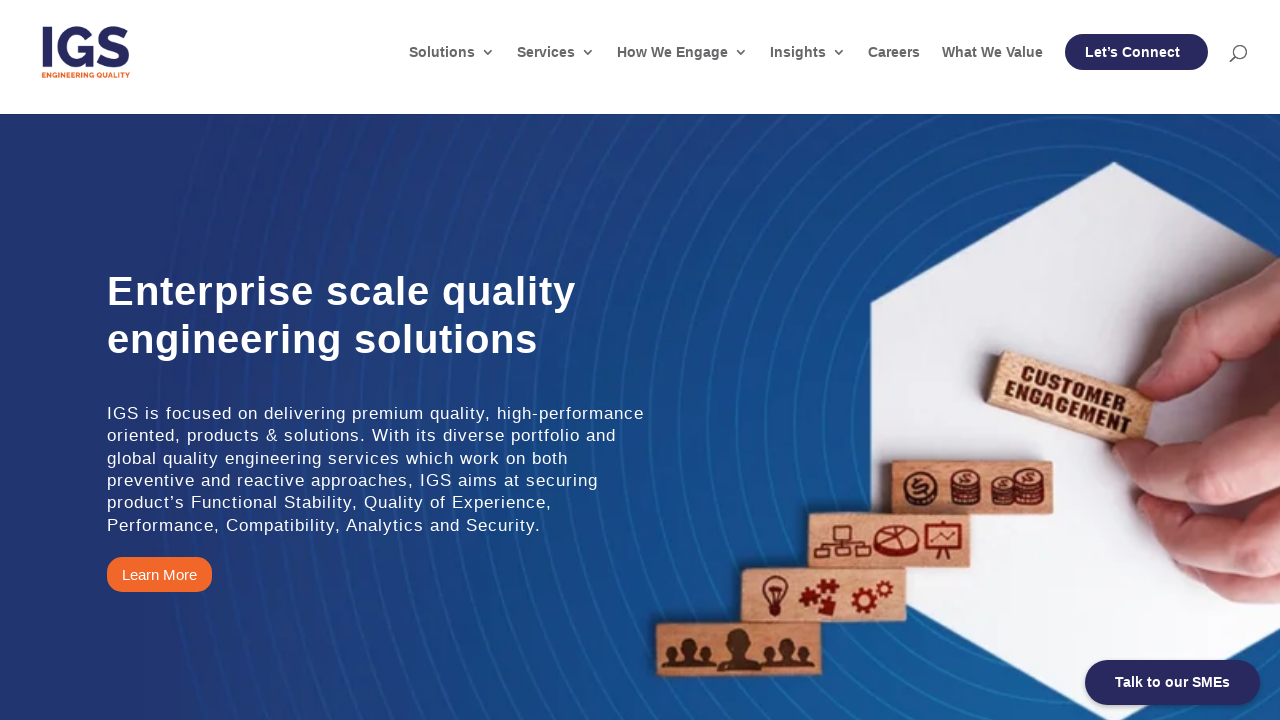

Navigated to IGS India website (https://igsindia.net/)
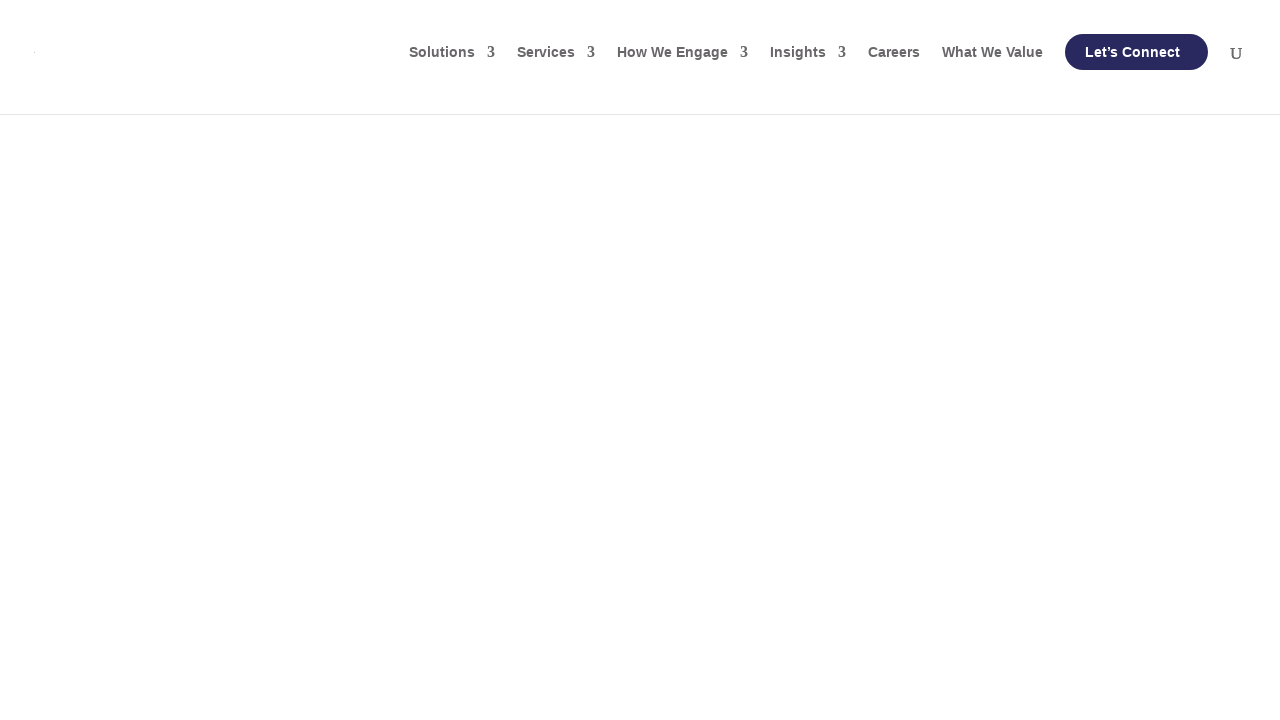

Waited for page DOM to be fully loaded
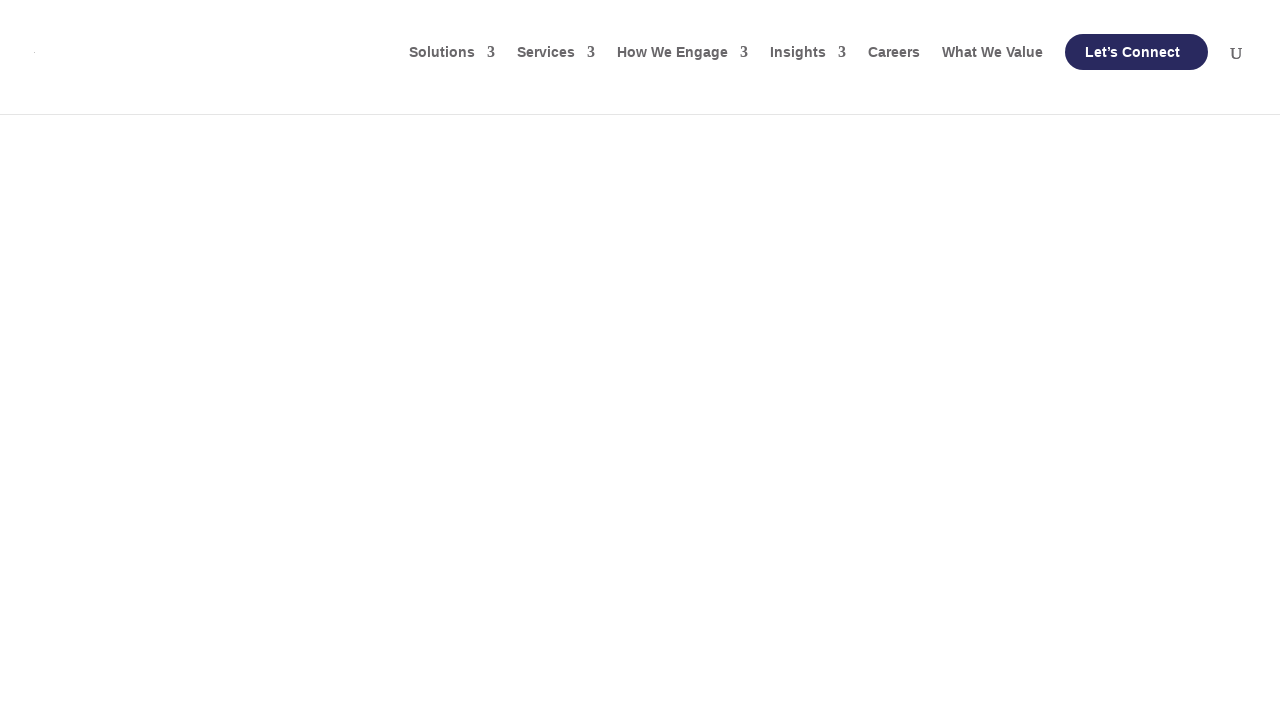

Verified page has loaded by detecting body element
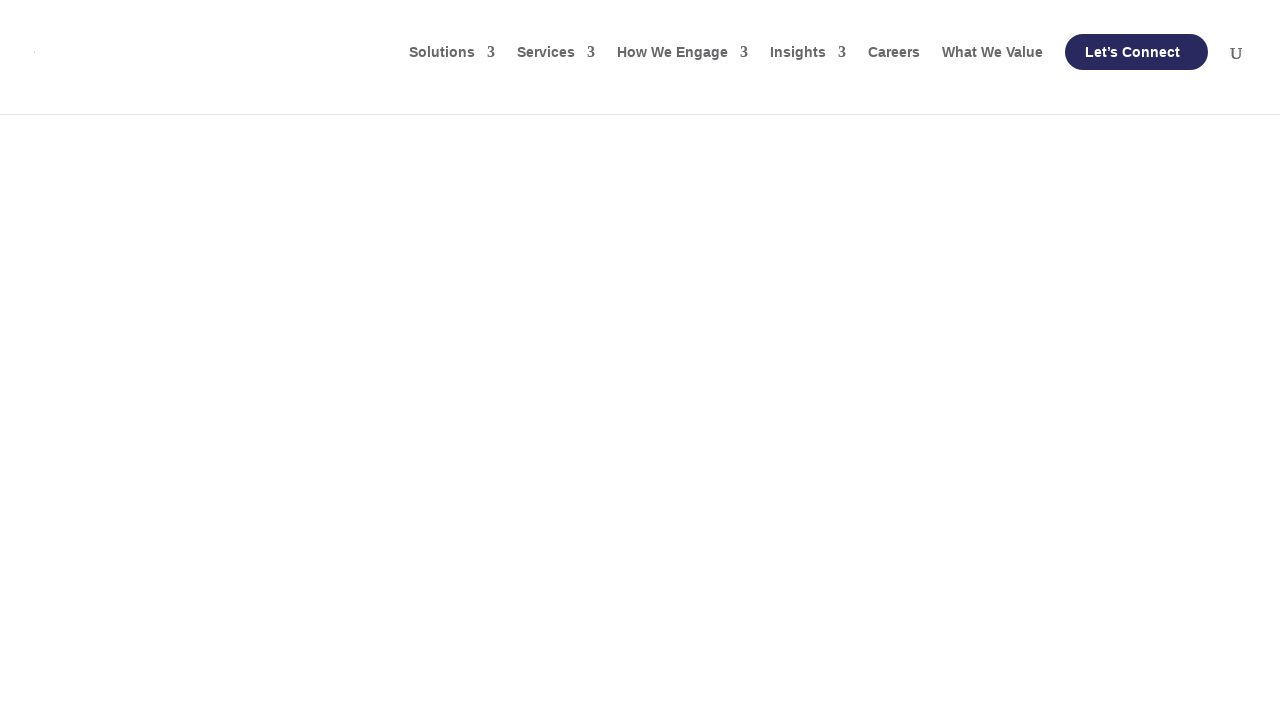

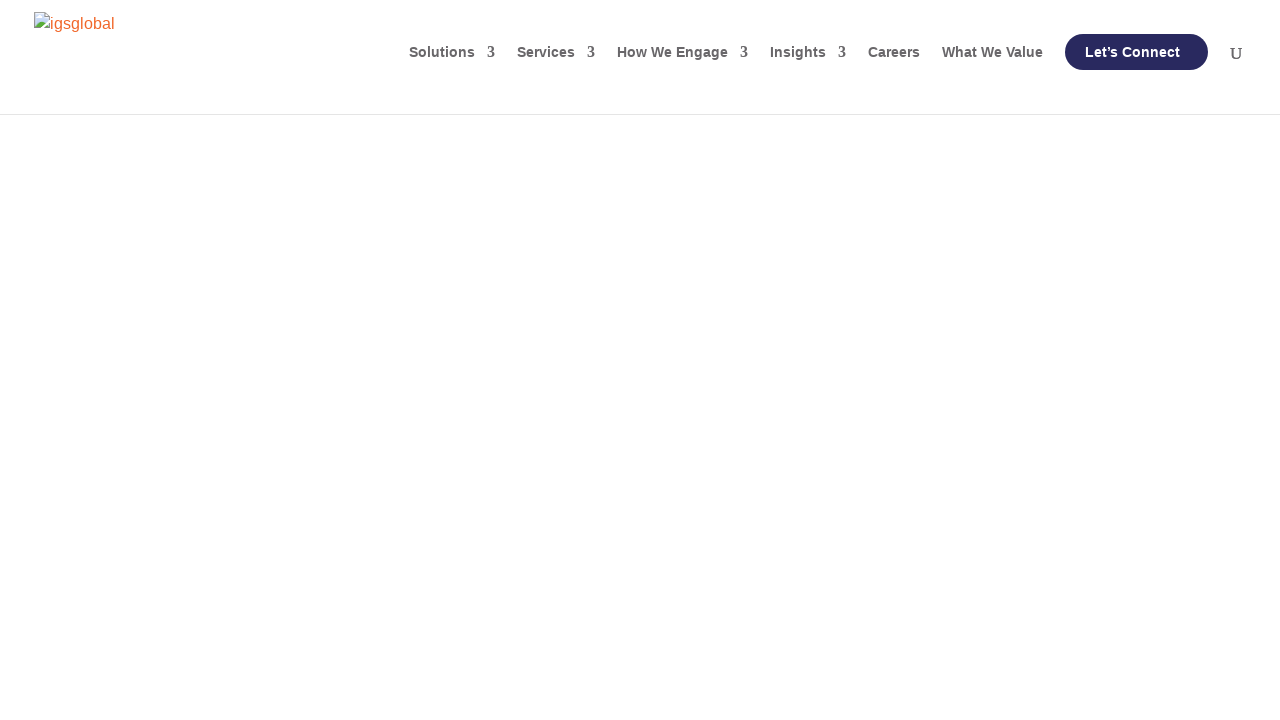